Tests that edits are saved when the edit input loses focus (blur)

Starting URL: https://demo.playwright.dev/todomvc

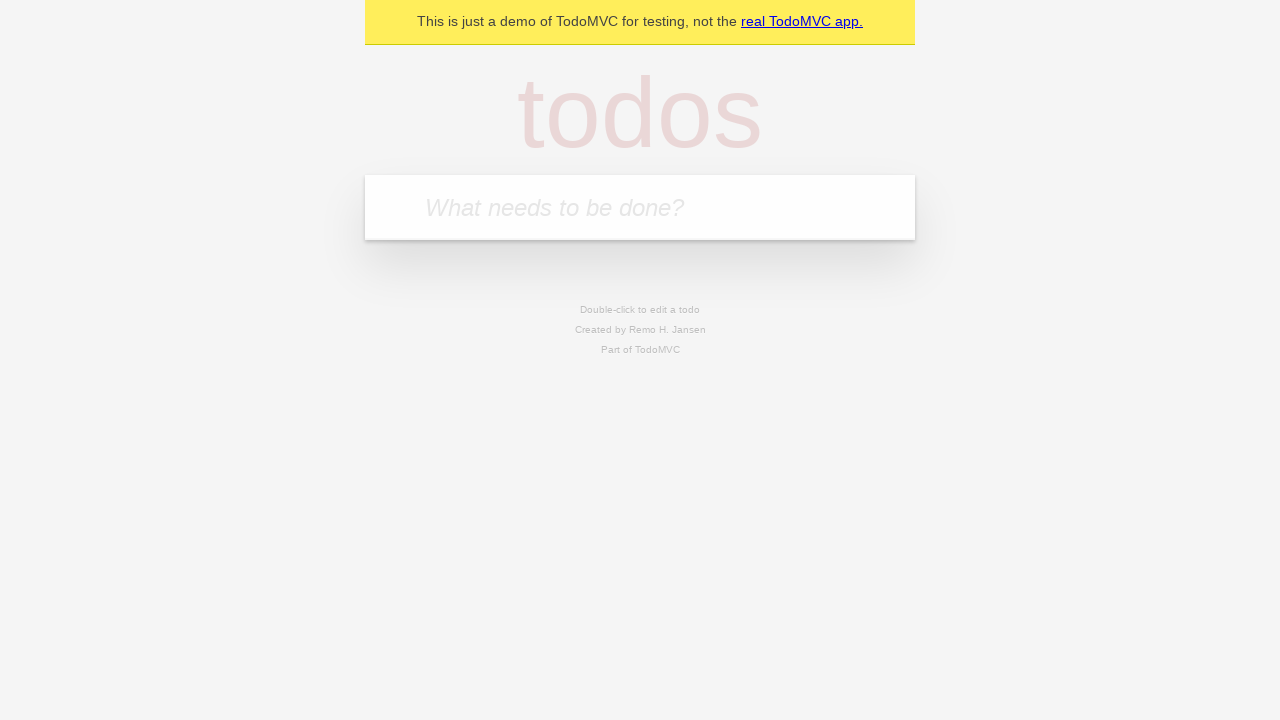

Located the 'What needs to be done?' input field
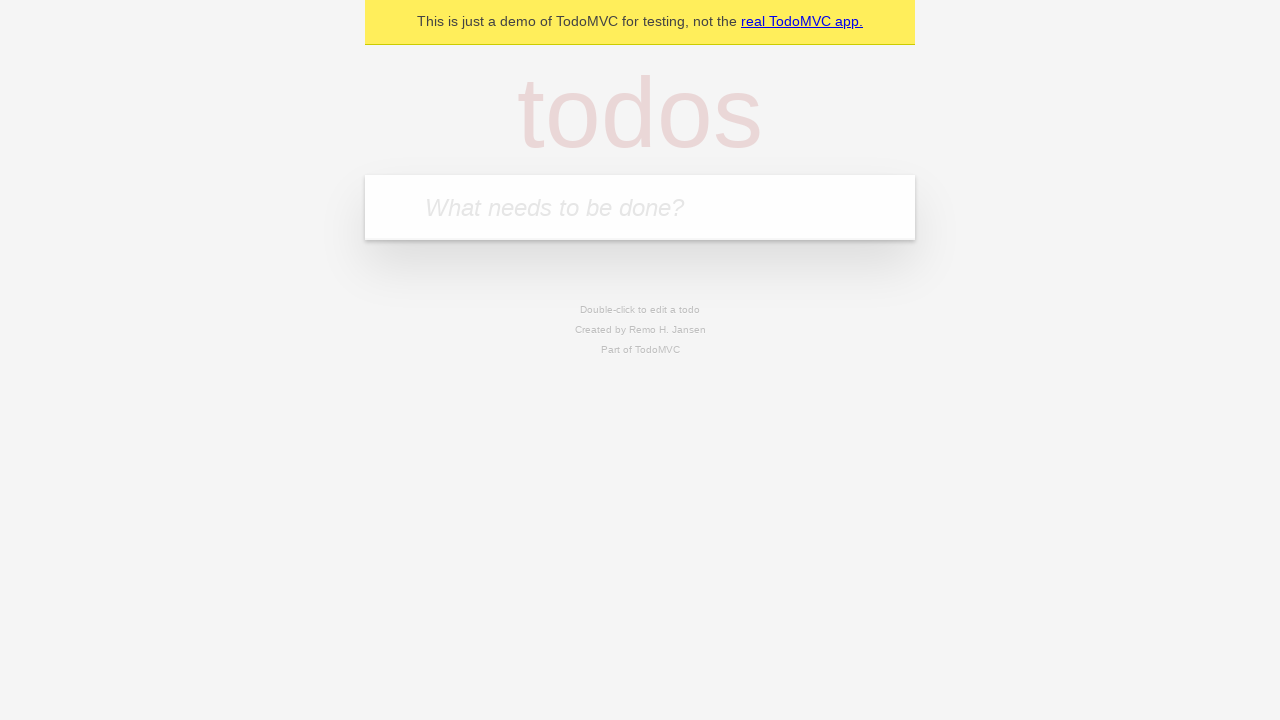

Filled new todo input with 'buy some cheese' on internal:attr=[placeholder="What needs to be done?"i]
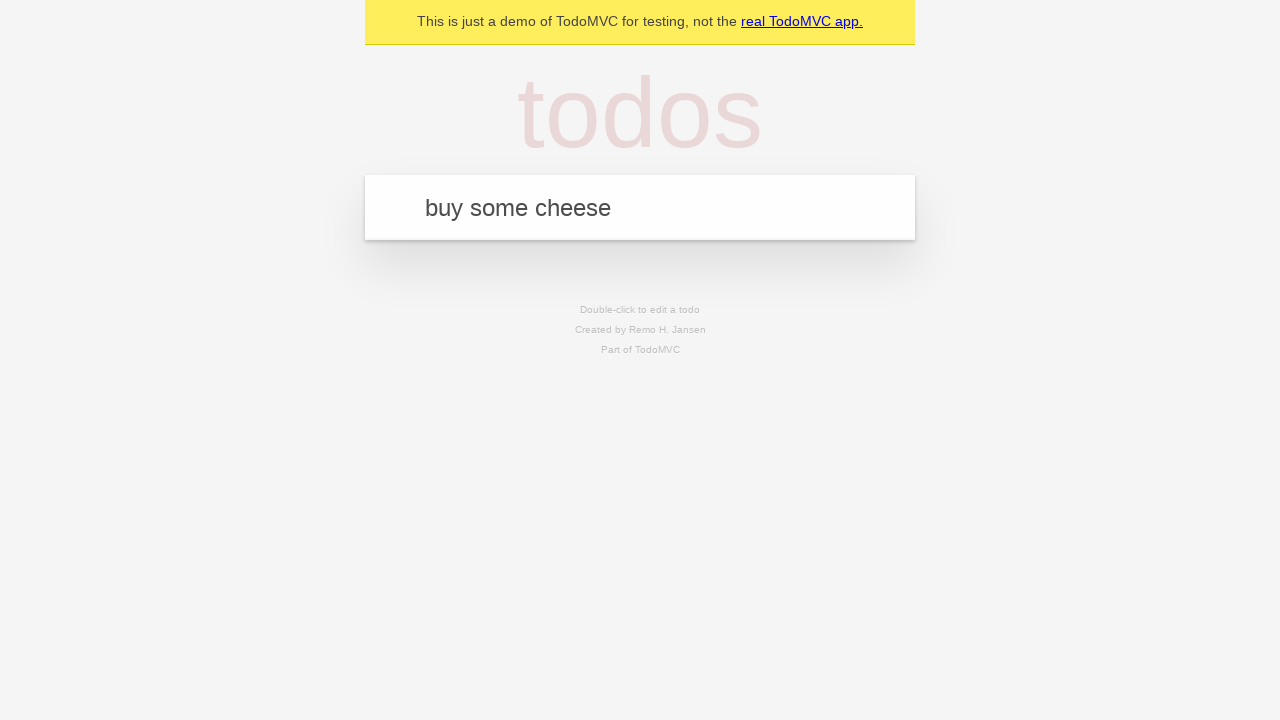

Pressed Enter to create todo 'buy some cheese' on internal:attr=[placeholder="What needs to be done?"i]
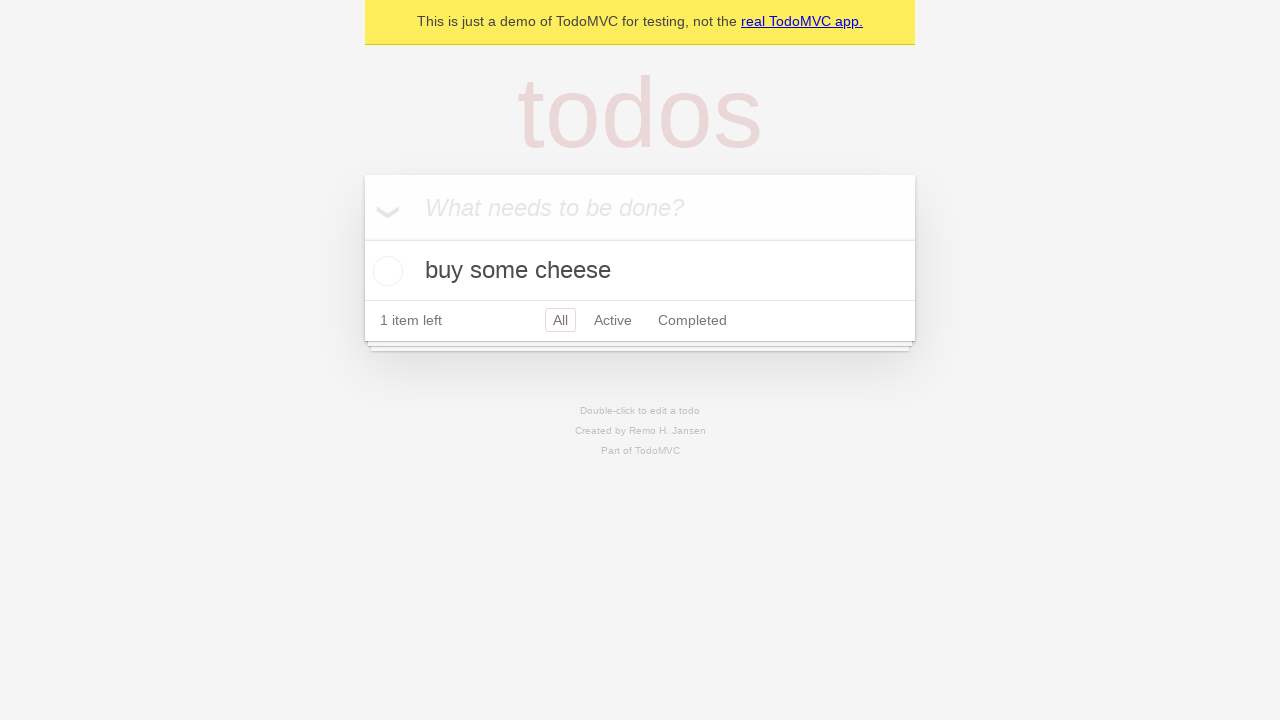

Filled new todo input with 'feed the cat' on internal:attr=[placeholder="What needs to be done?"i]
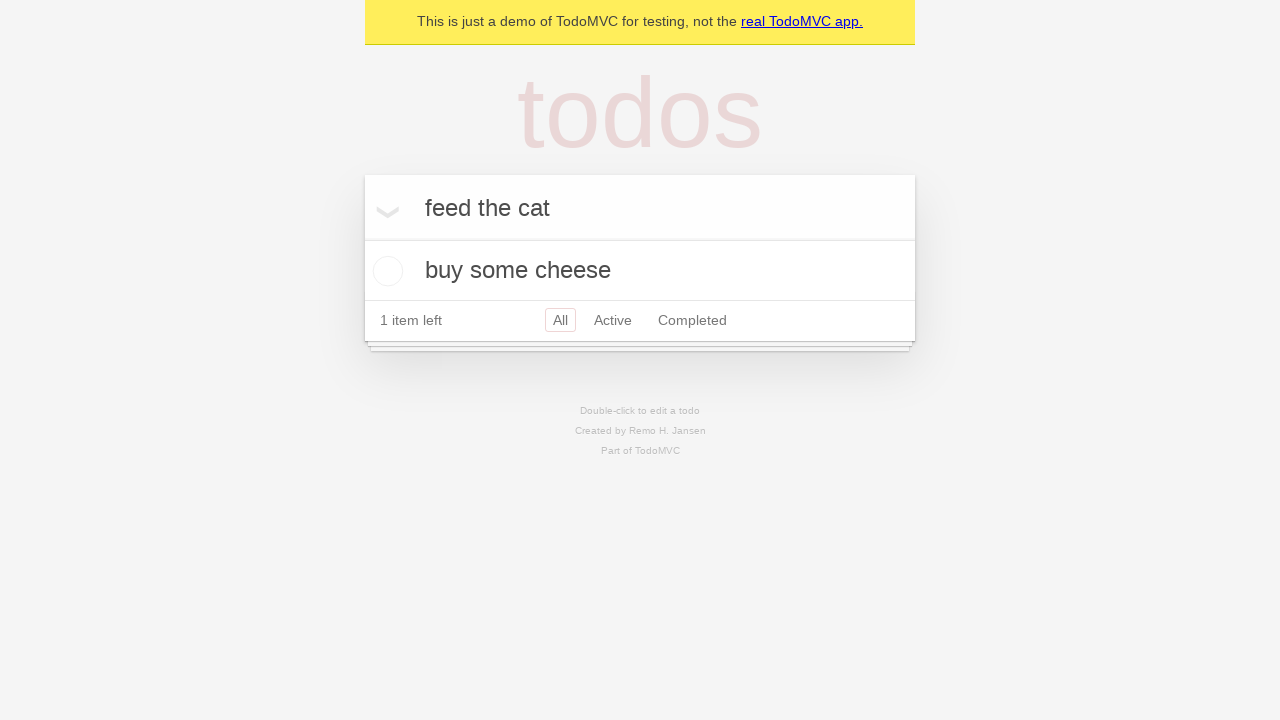

Pressed Enter to create todo 'feed the cat' on internal:attr=[placeholder="What needs to be done?"i]
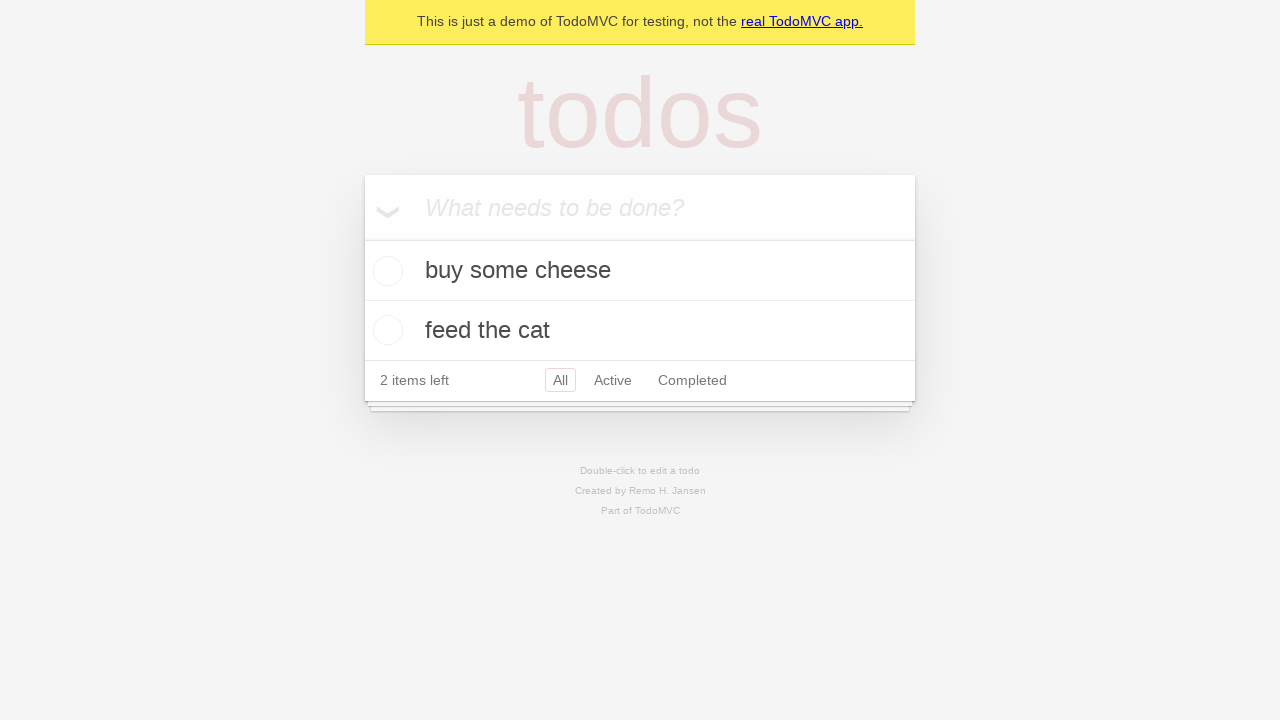

Filled new todo input with 'book a doctors appointment' on internal:attr=[placeholder="What needs to be done?"i]
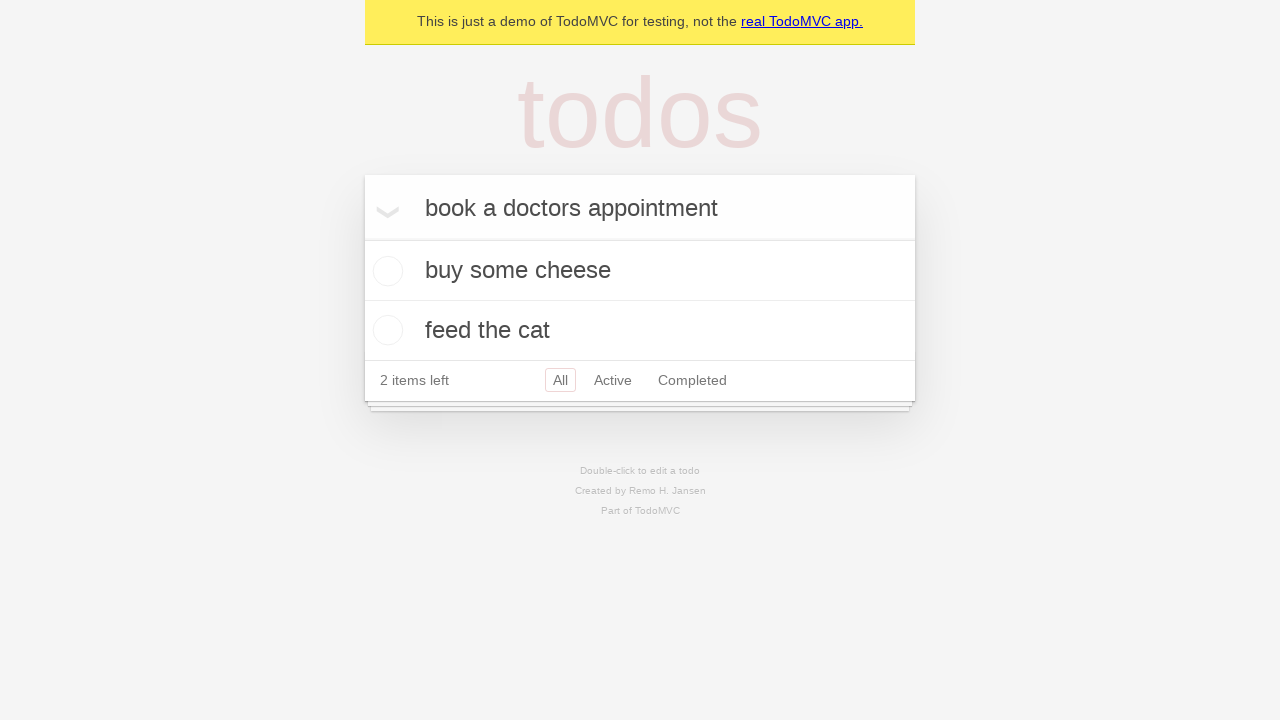

Pressed Enter to create todo 'book a doctors appointment' on internal:attr=[placeholder="What needs to be done?"i]
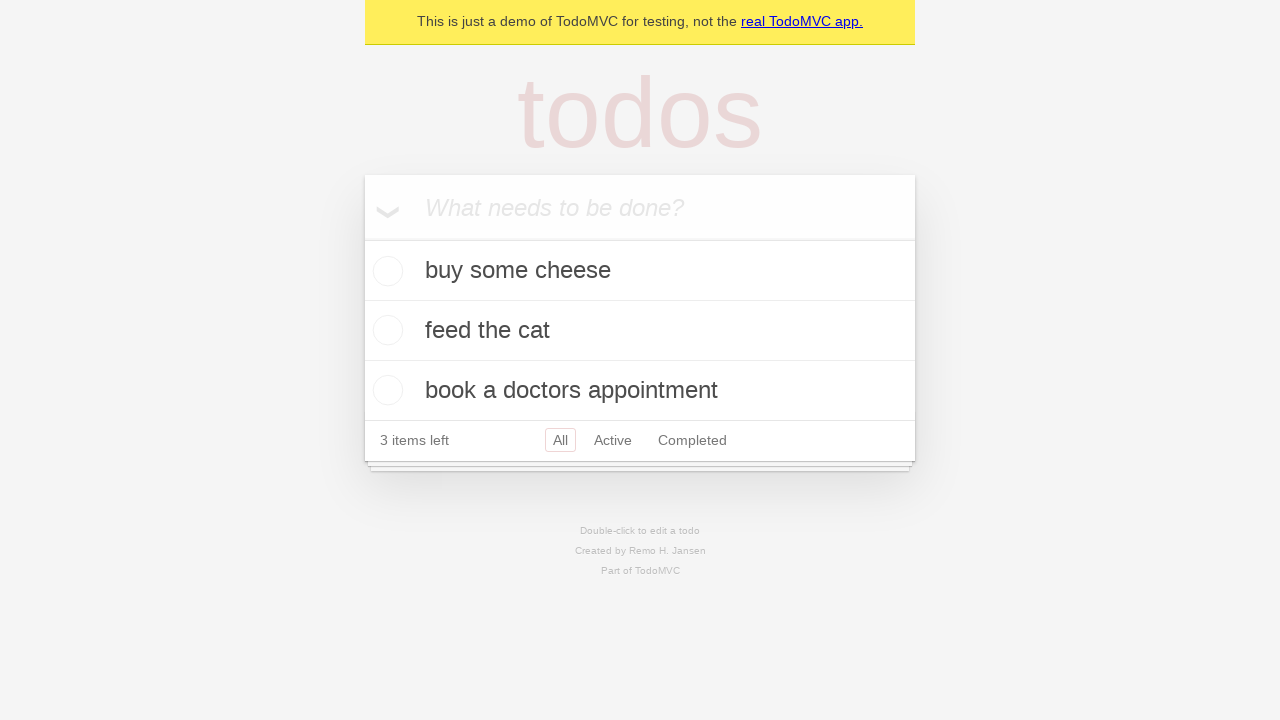

Waited for all 3 todos to be created
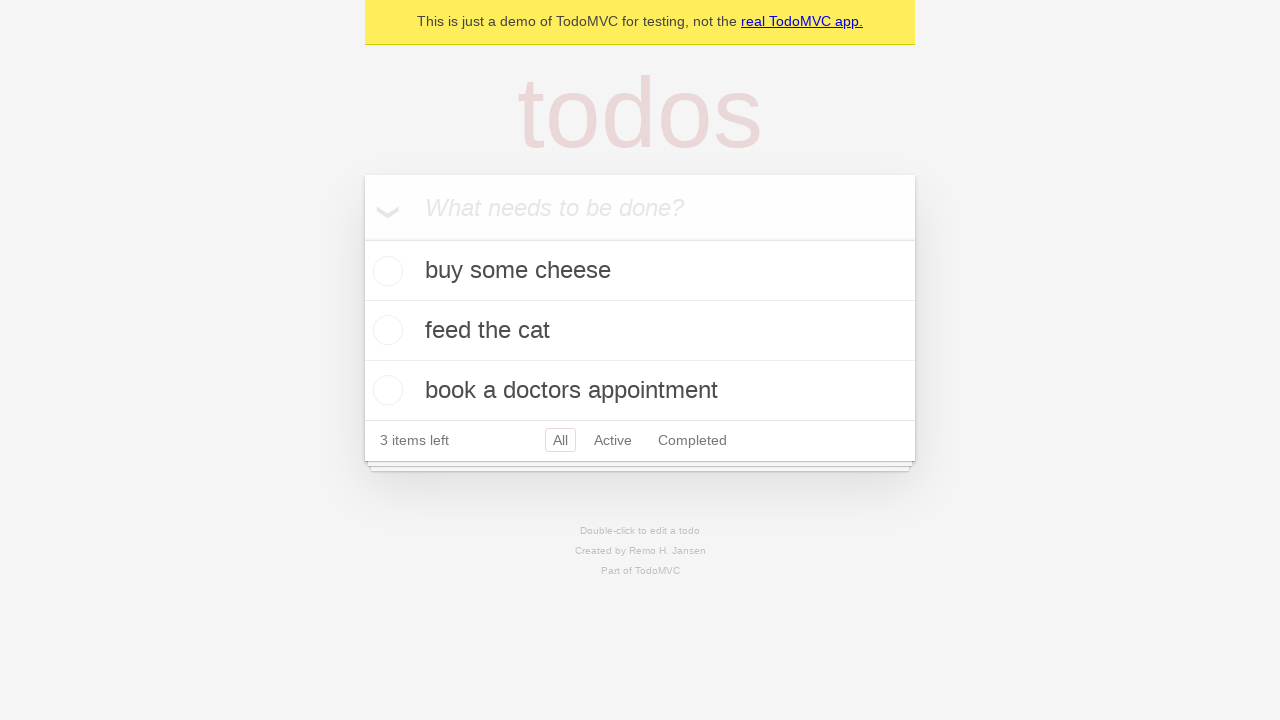

Located all todo items
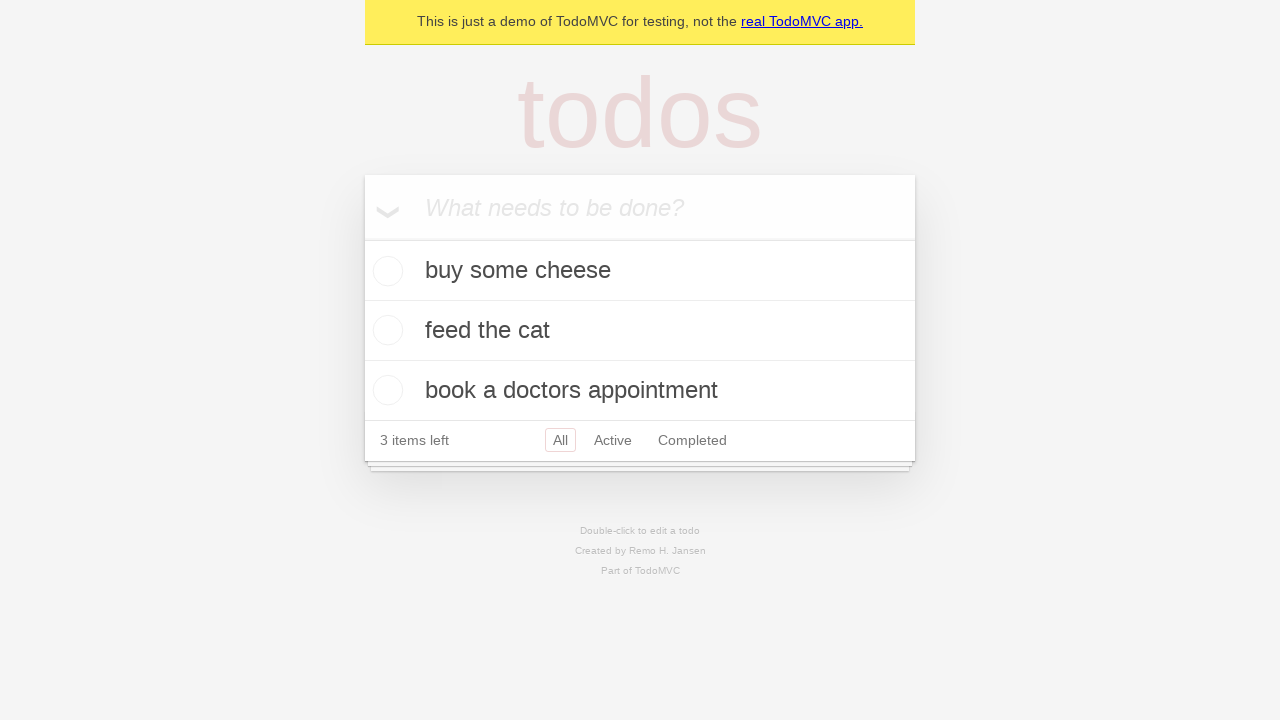

Double-clicked second todo to enter edit mode at (640, 331) on internal:testid=[data-testid="todo-item"s] >> nth=1
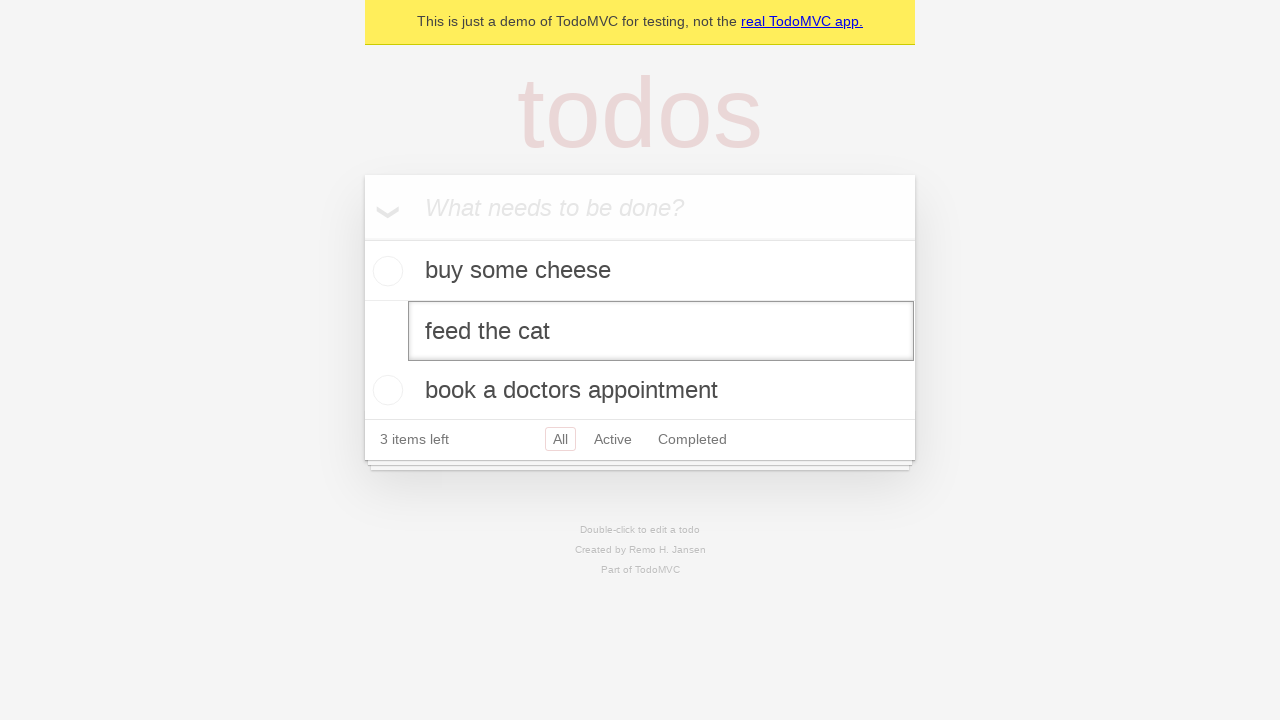

Located the edit input field for second todo
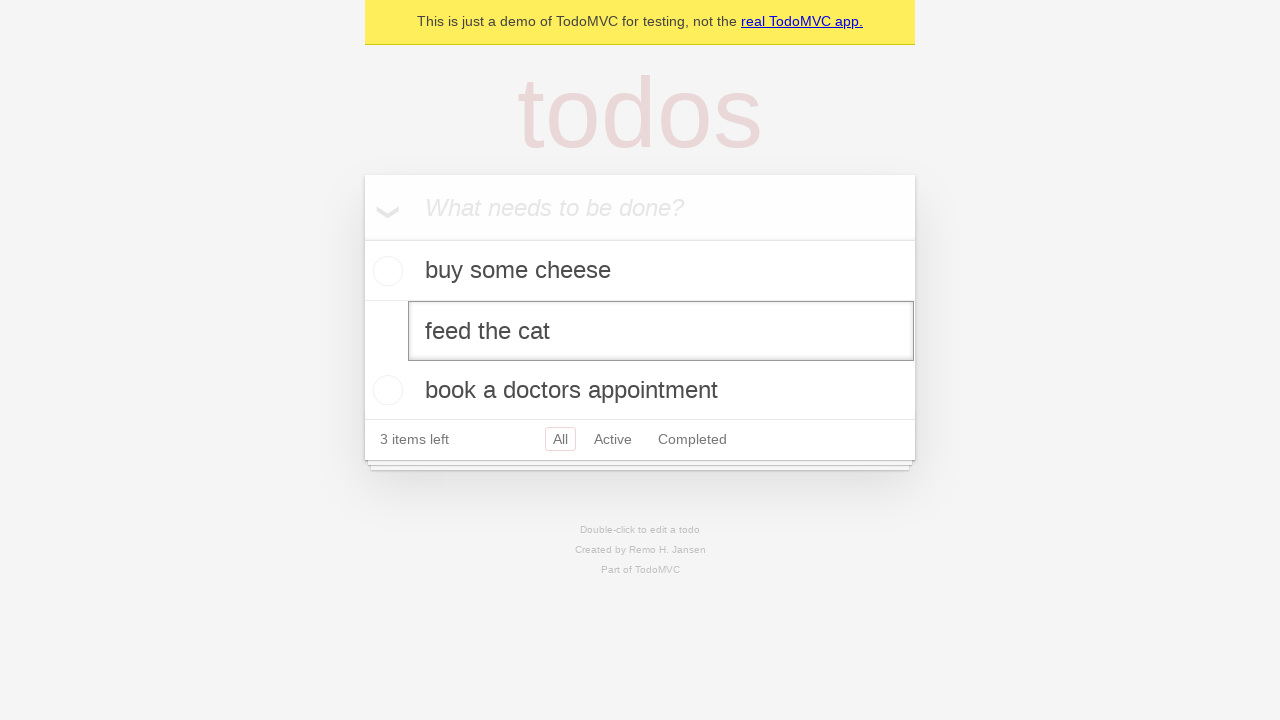

Filled edit input with 'buy some sausages' on internal:testid=[data-testid="todo-item"s] >> nth=1 >> internal:role=textbox[nam
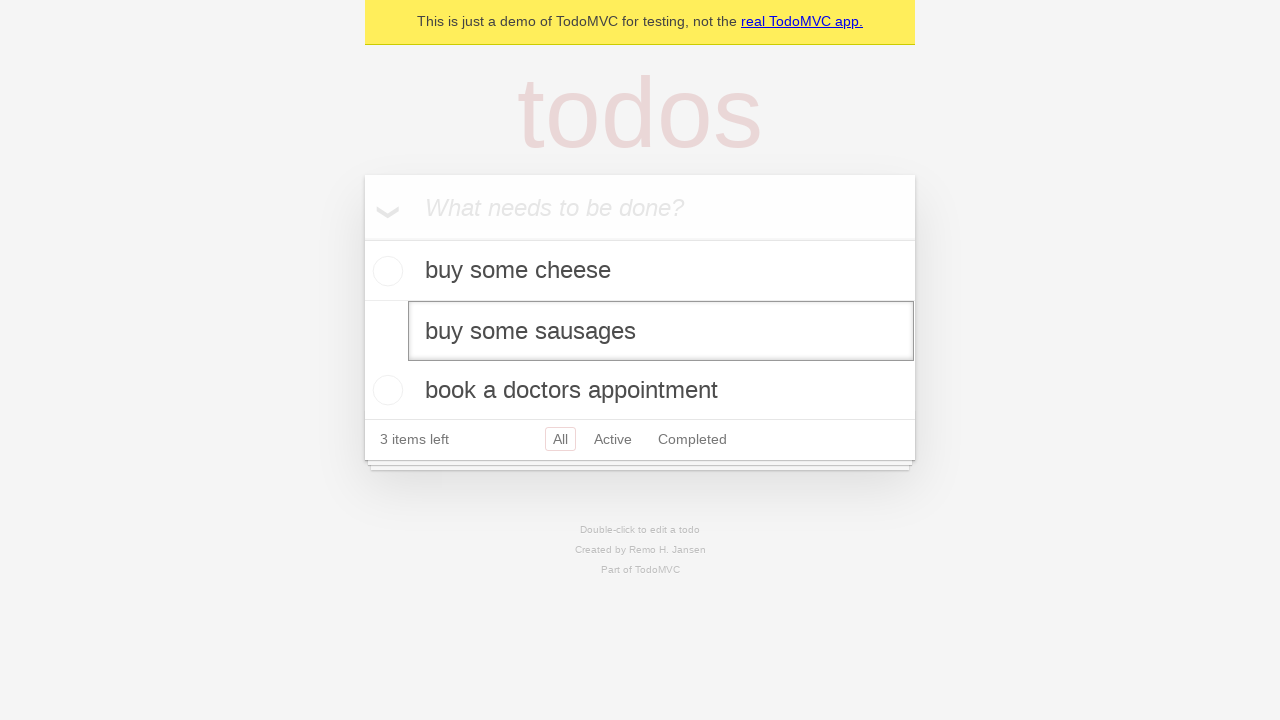

Dispatched blur event to save edited todo
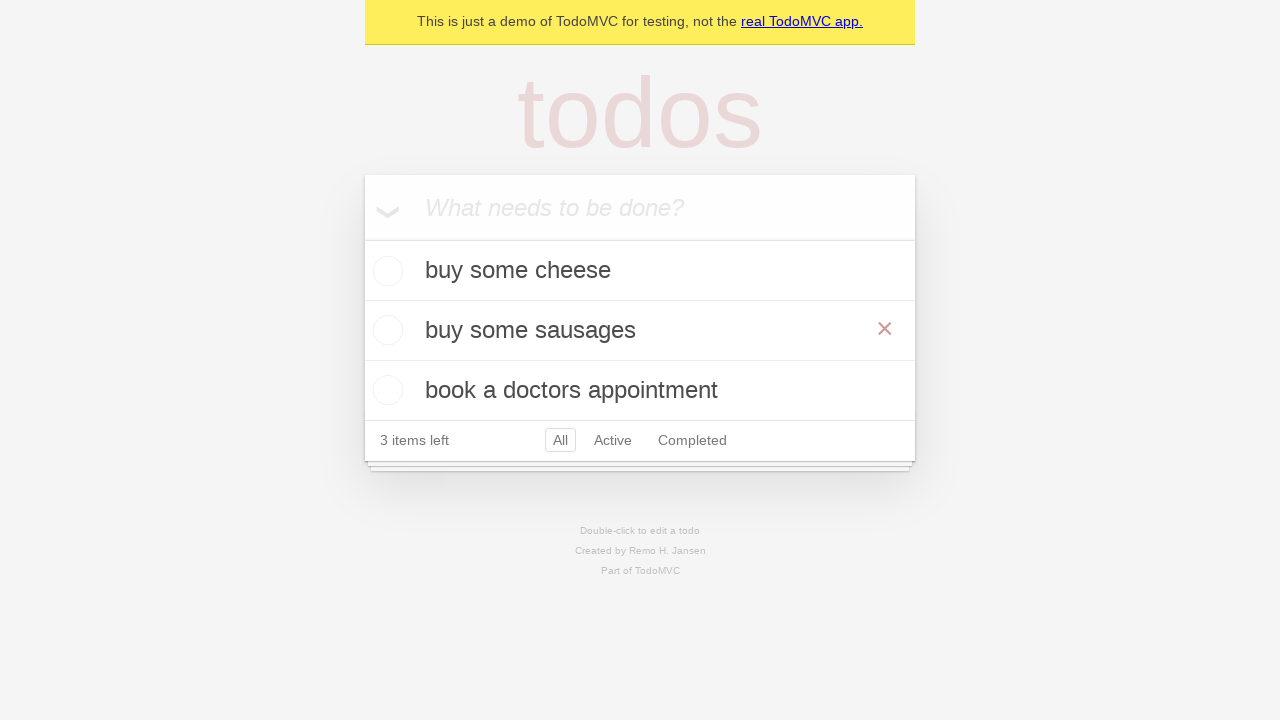

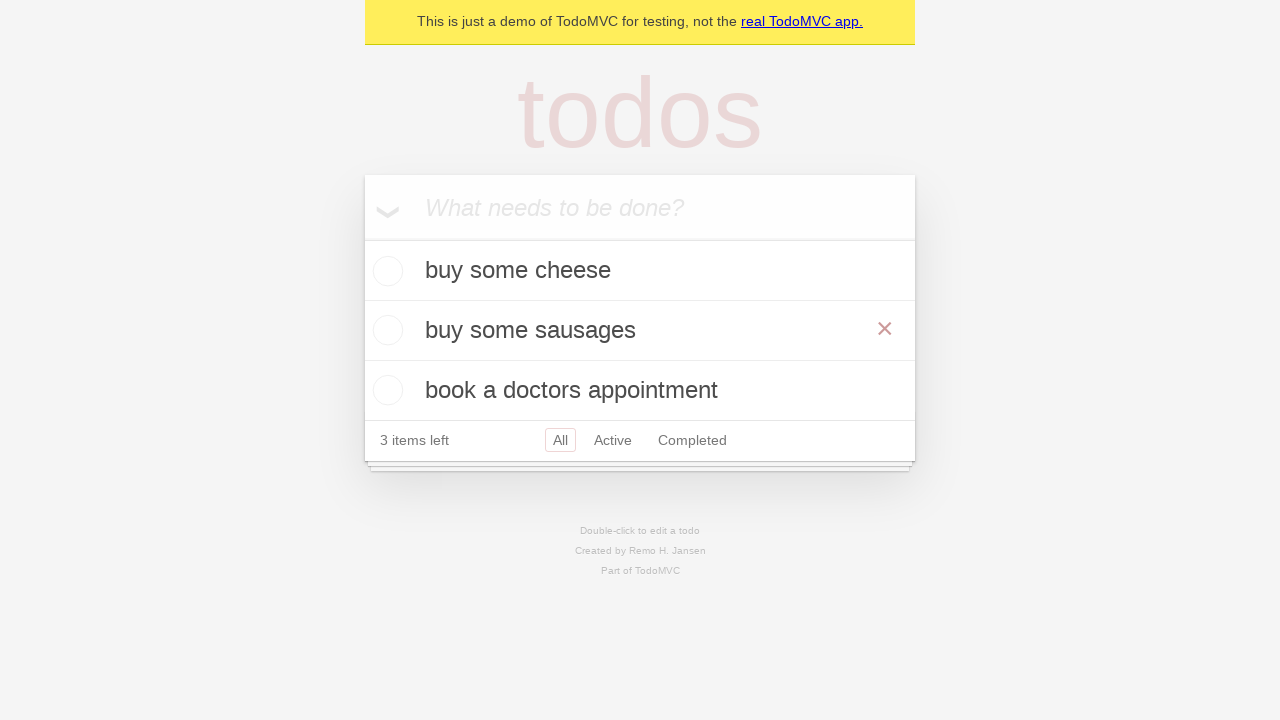